Tests a custom dropdown select menu by clicking on it, selecting "A root option" from the dropdown, and verifying the selection was made correctly.

Starting URL: https://demoqa.com/select-menu

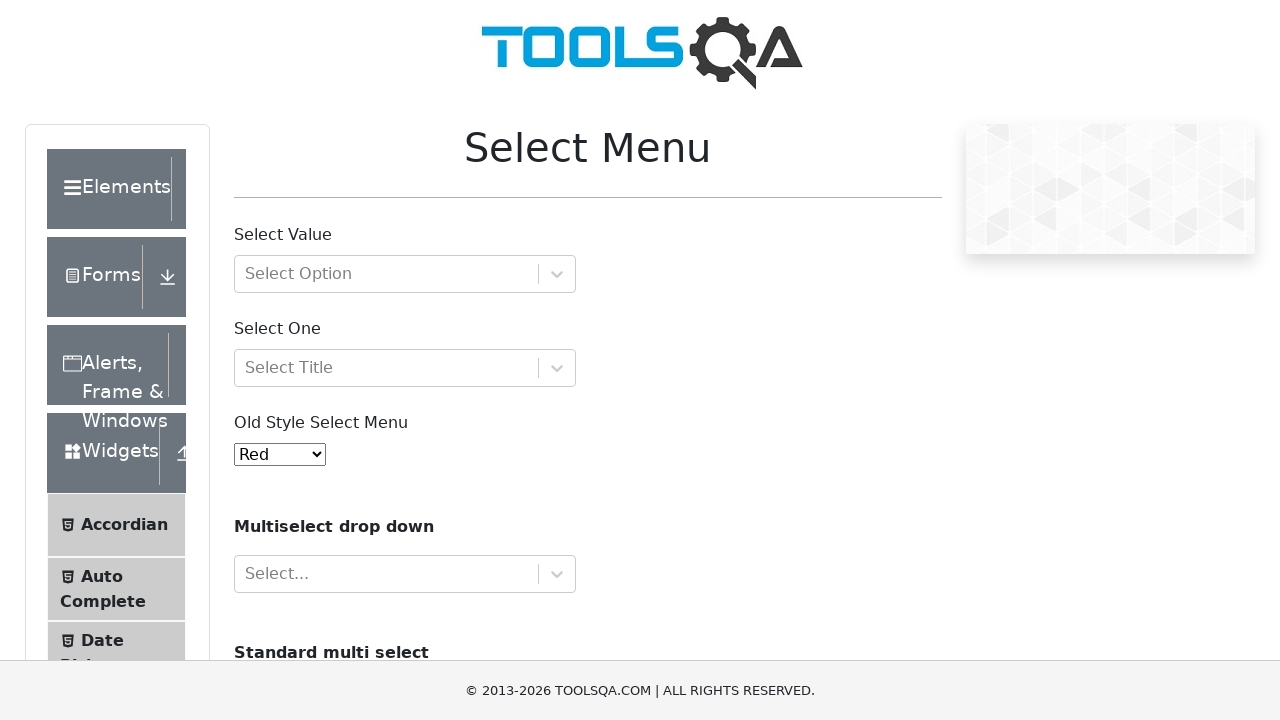

Clicked on the custom dropdown select menu to open it at (405, 274) on #withOptGroup
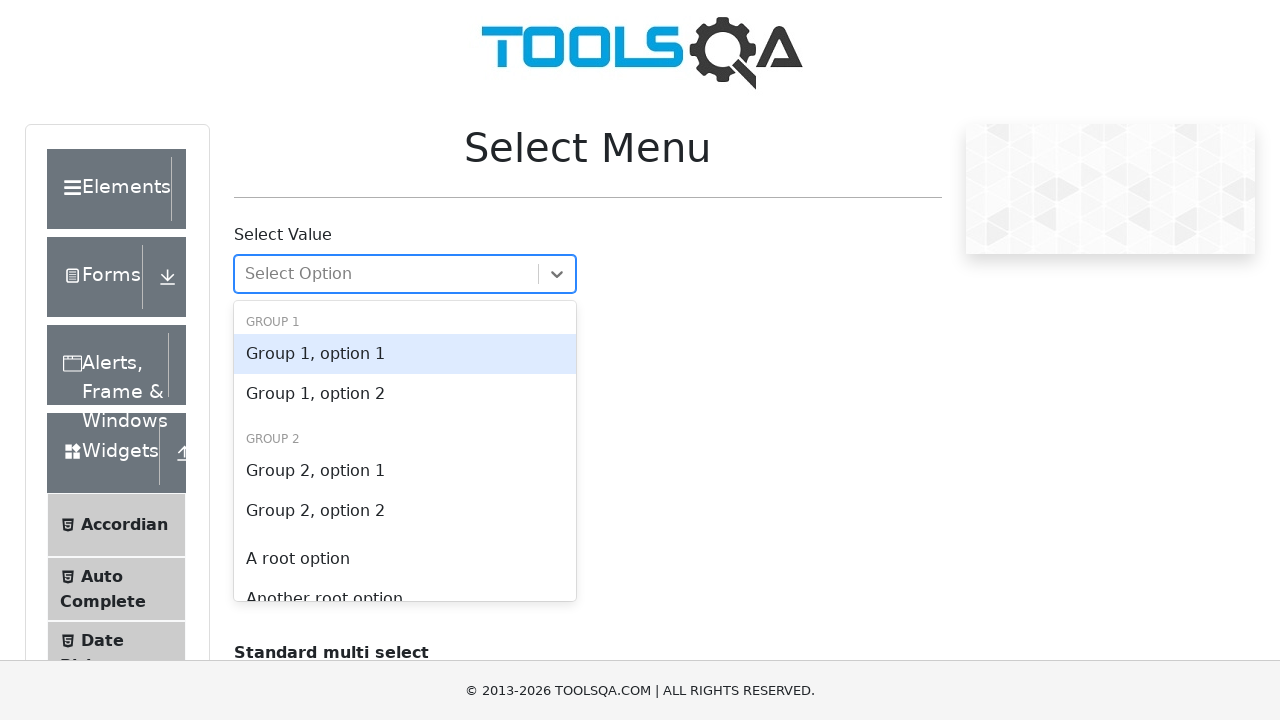

Clicked on 'A root option' from the dropdown menu at (405, 559) on xpath=//*[text()="A root option"]
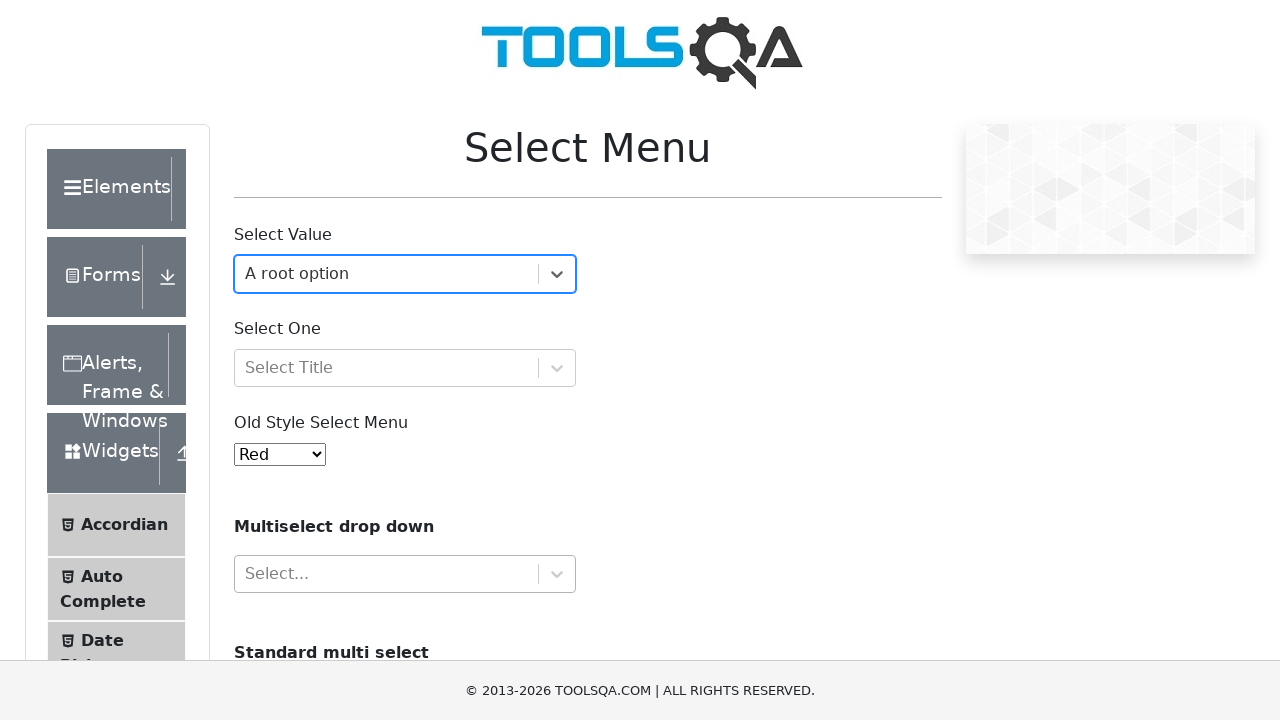

Verified that 'A root option' is visible and selected in the dropdown
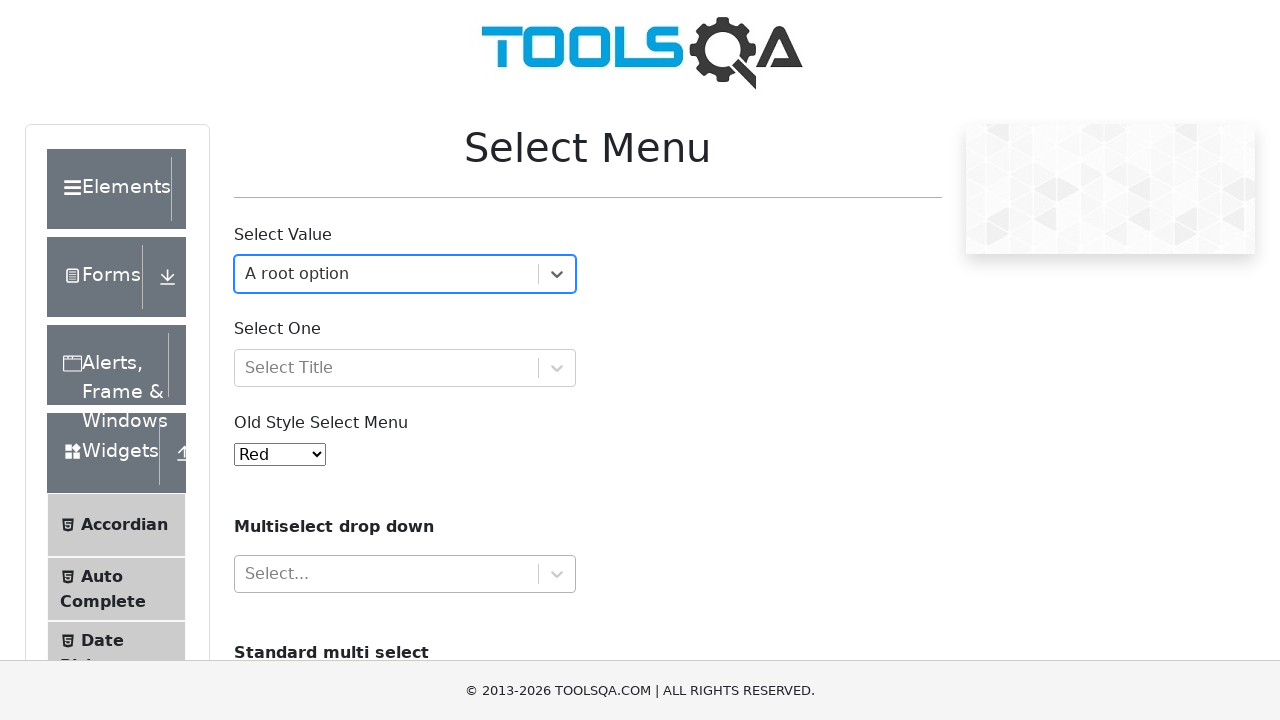

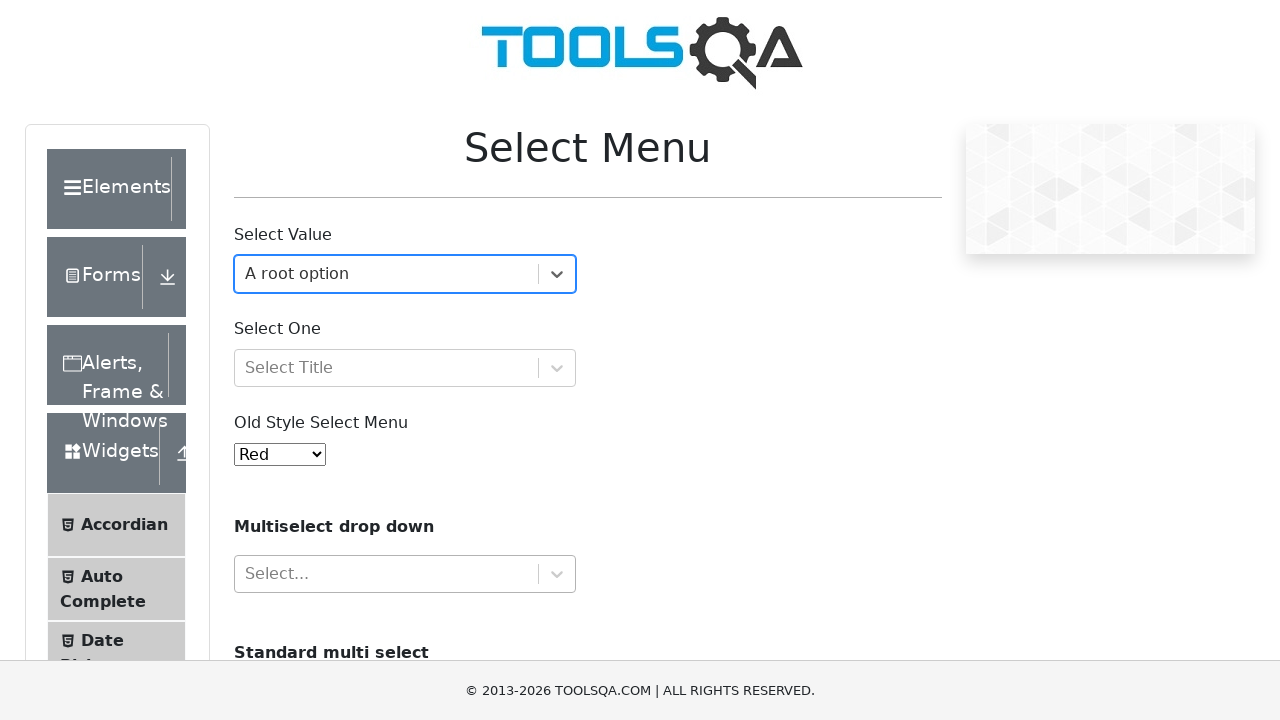